Tests scroll bar handling by scrolling down the page by 1234 pixels and then scrolling back up by 800 pixels using JavaScript execution.

Starting URL: https://www.selenium.dev/

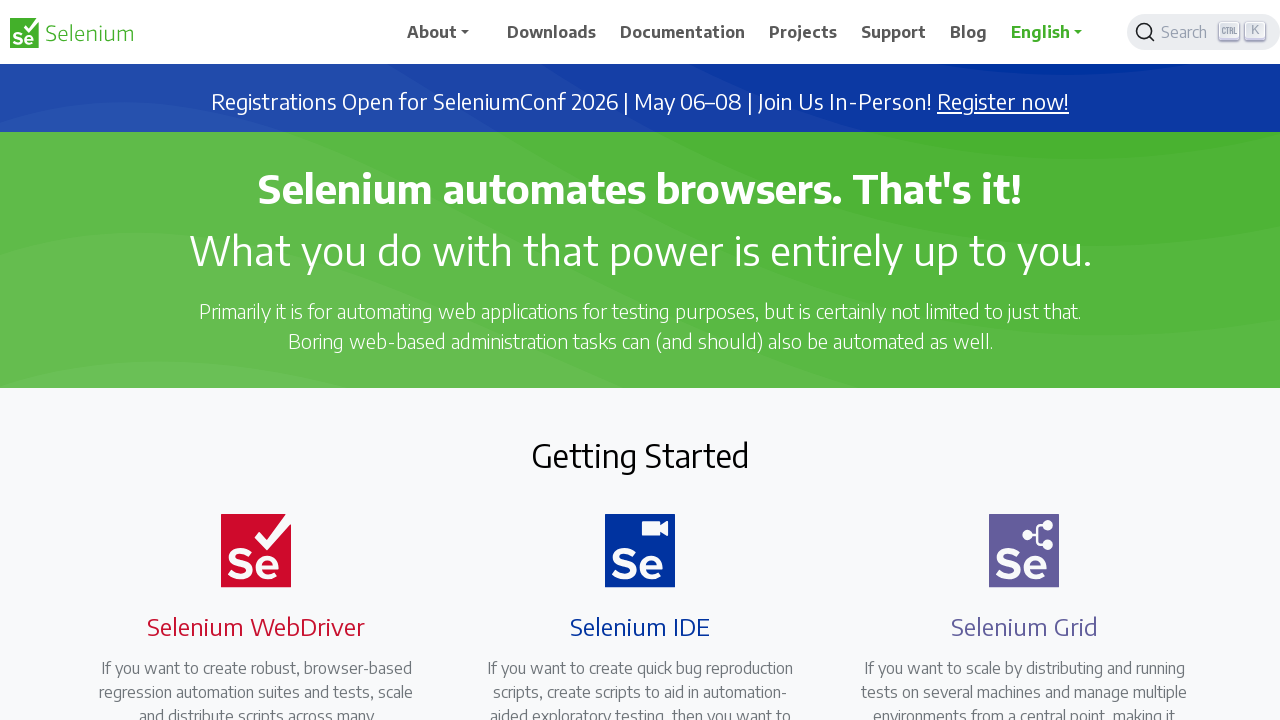

Navigated to https://www.selenium.dev/
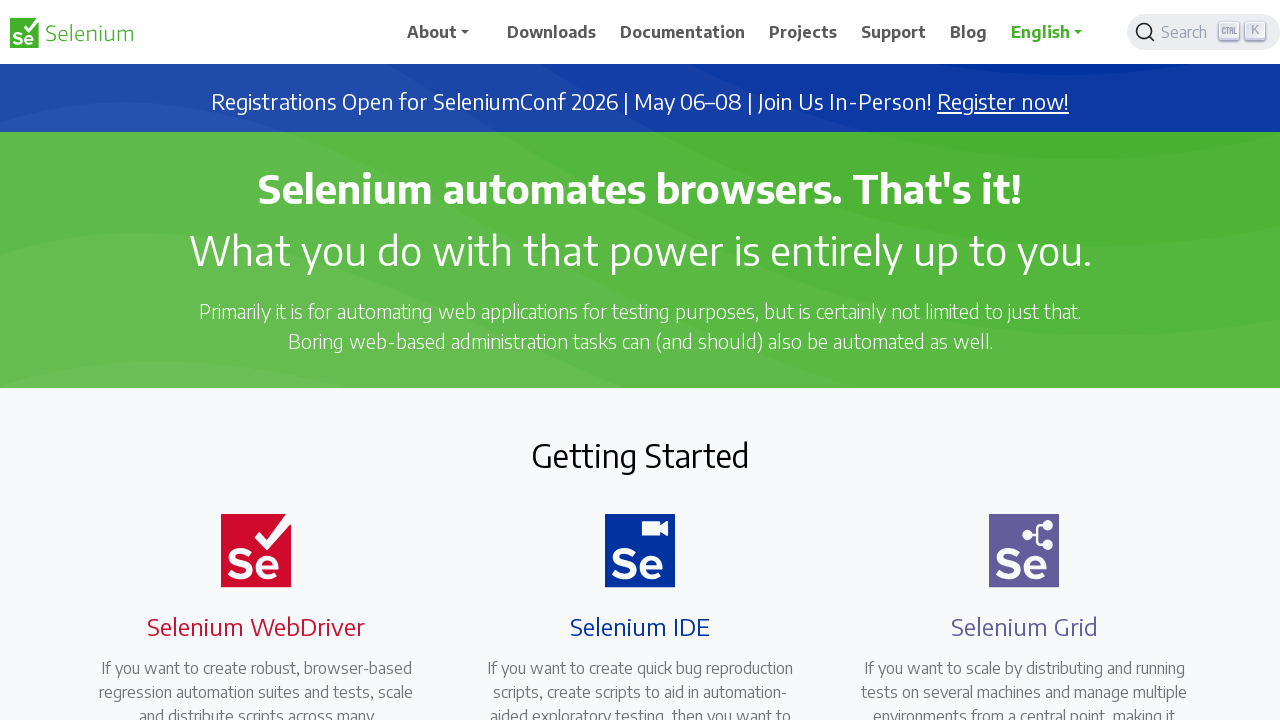

Scrolled down the page by 1234 pixels
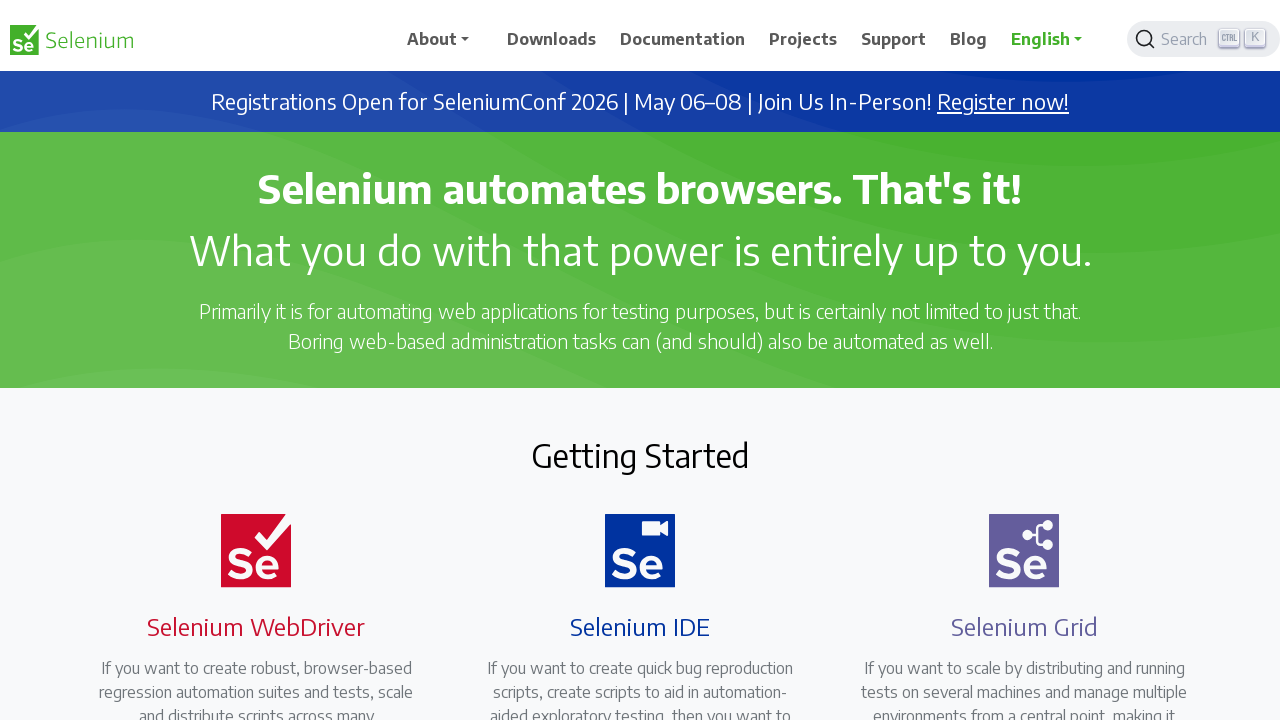

Scrolled up the page by 800 pixels
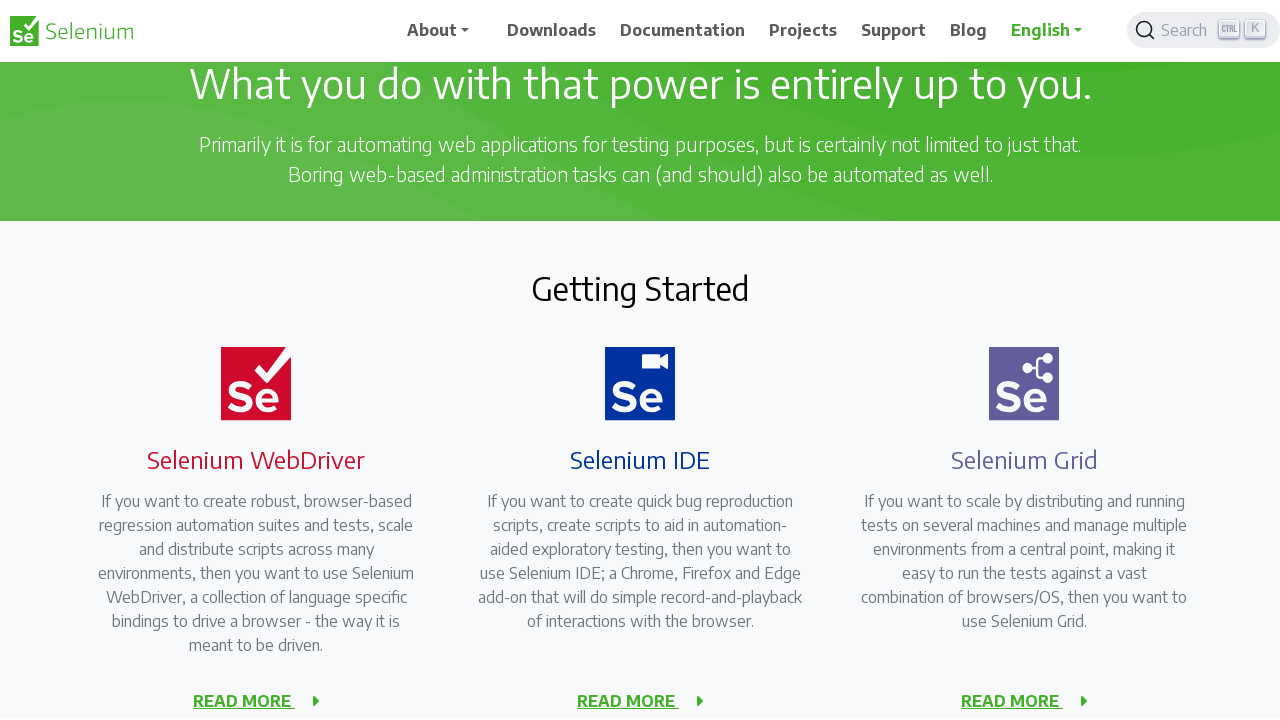

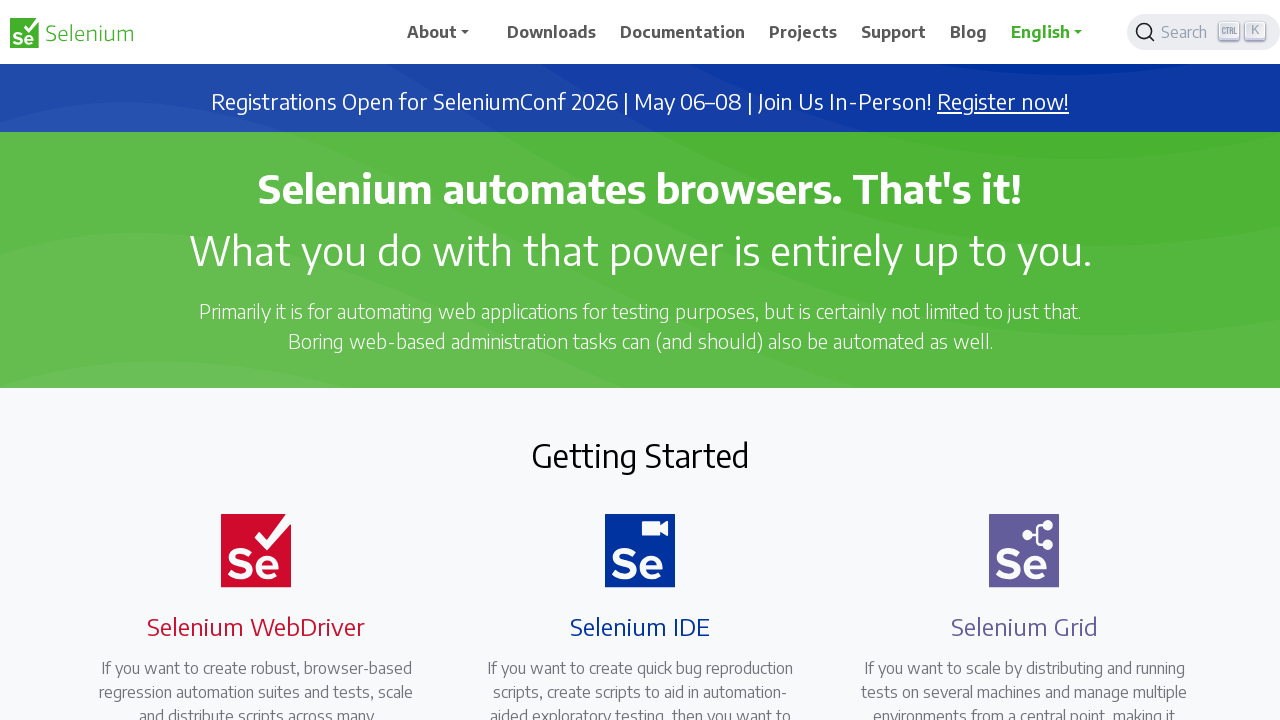